Tests radio button functionality by clicking on the Red color option and Football sport option, then verifying both are selected

Starting URL: https://testcenter.techproeducation.com/index.php?page=radio-buttons

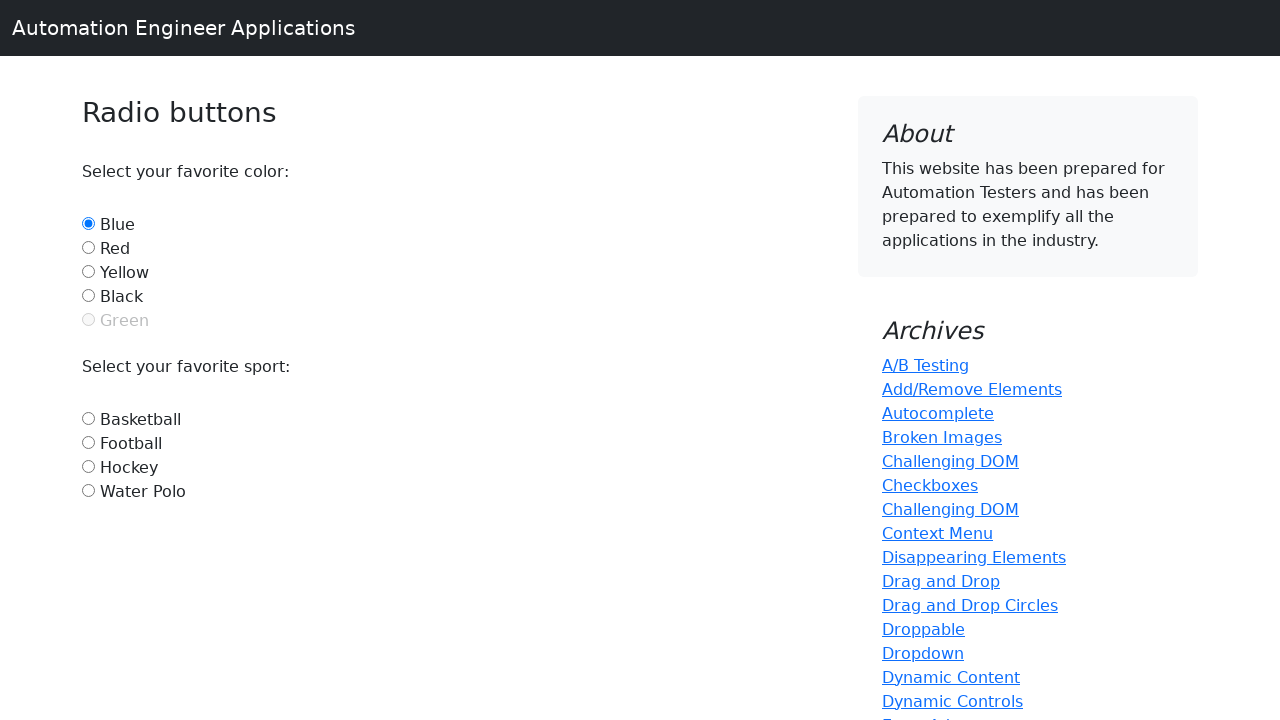

Clicked on Red color radio button at (88, 247) on #red
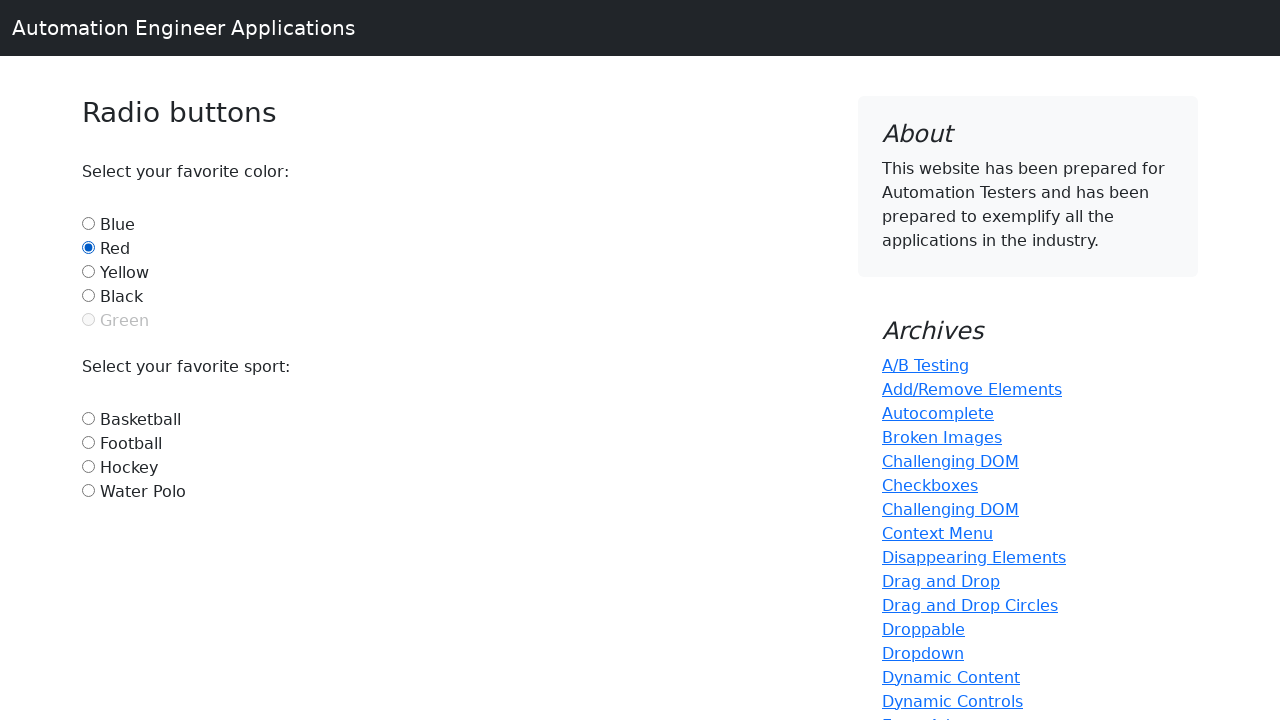

Verified Red color radio button is selected
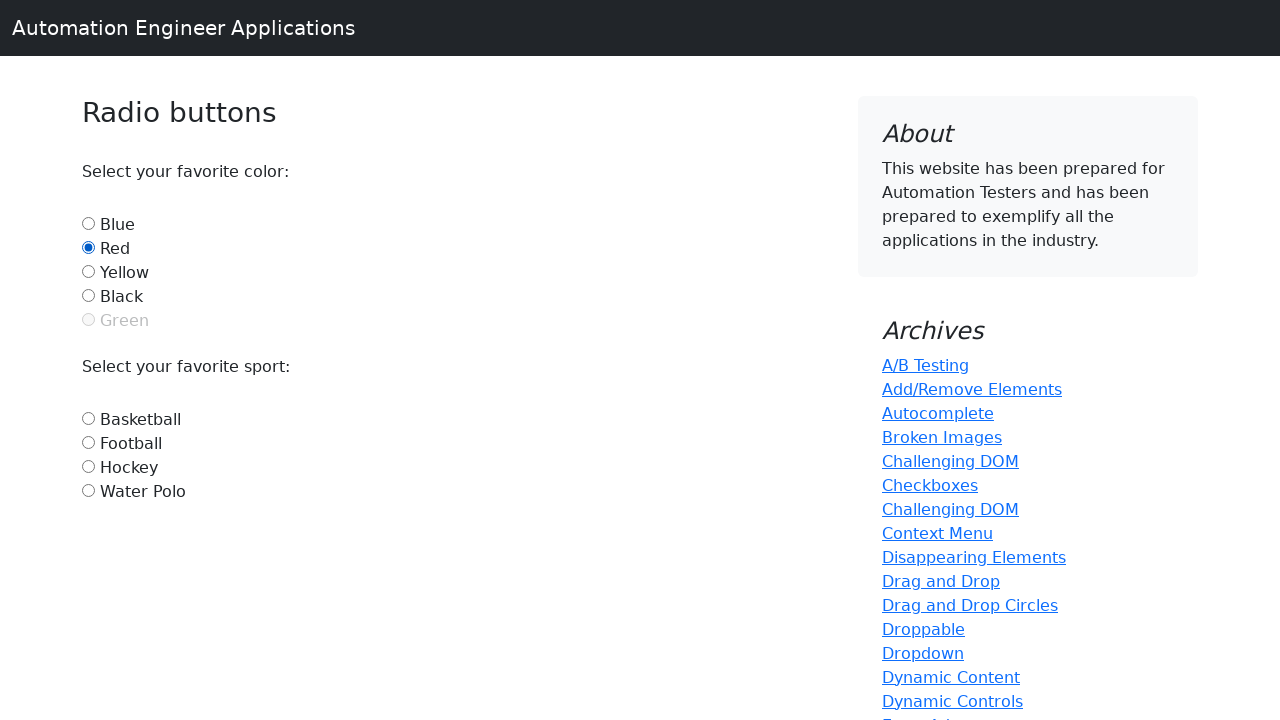

Clicked on Football sport radio button at (88, 442) on #football
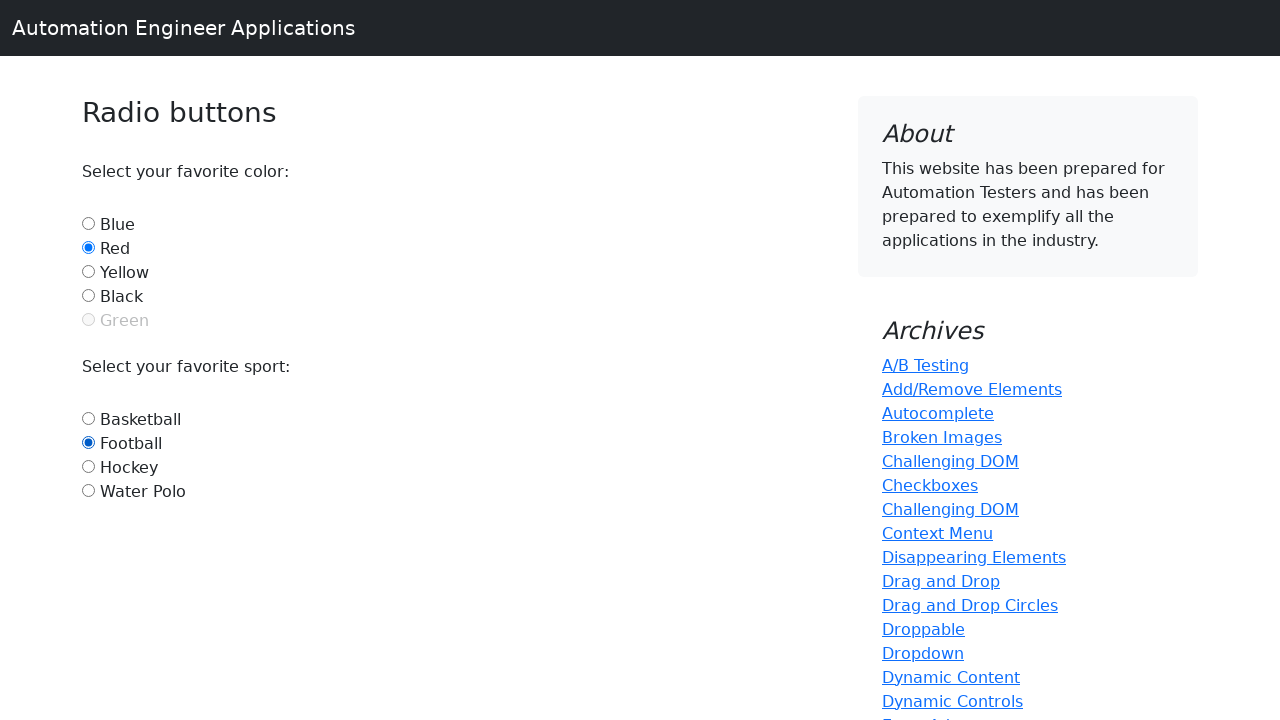

Verified Football sport radio button is selected
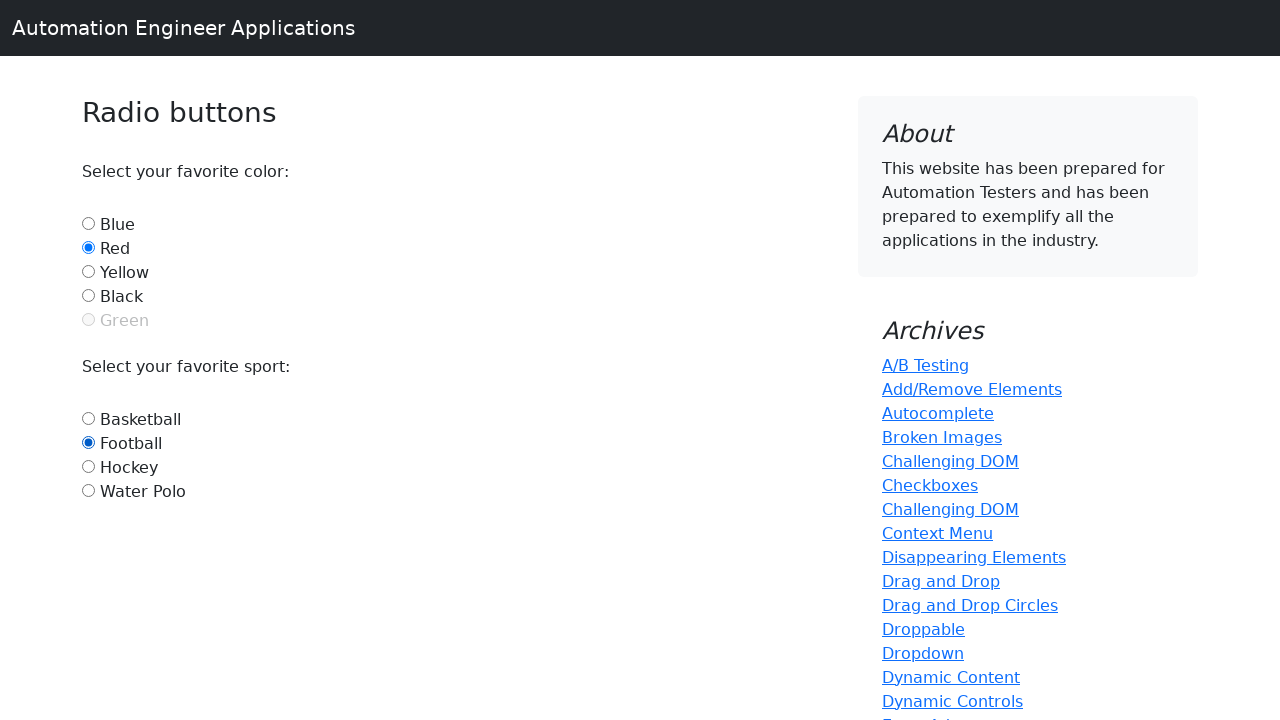

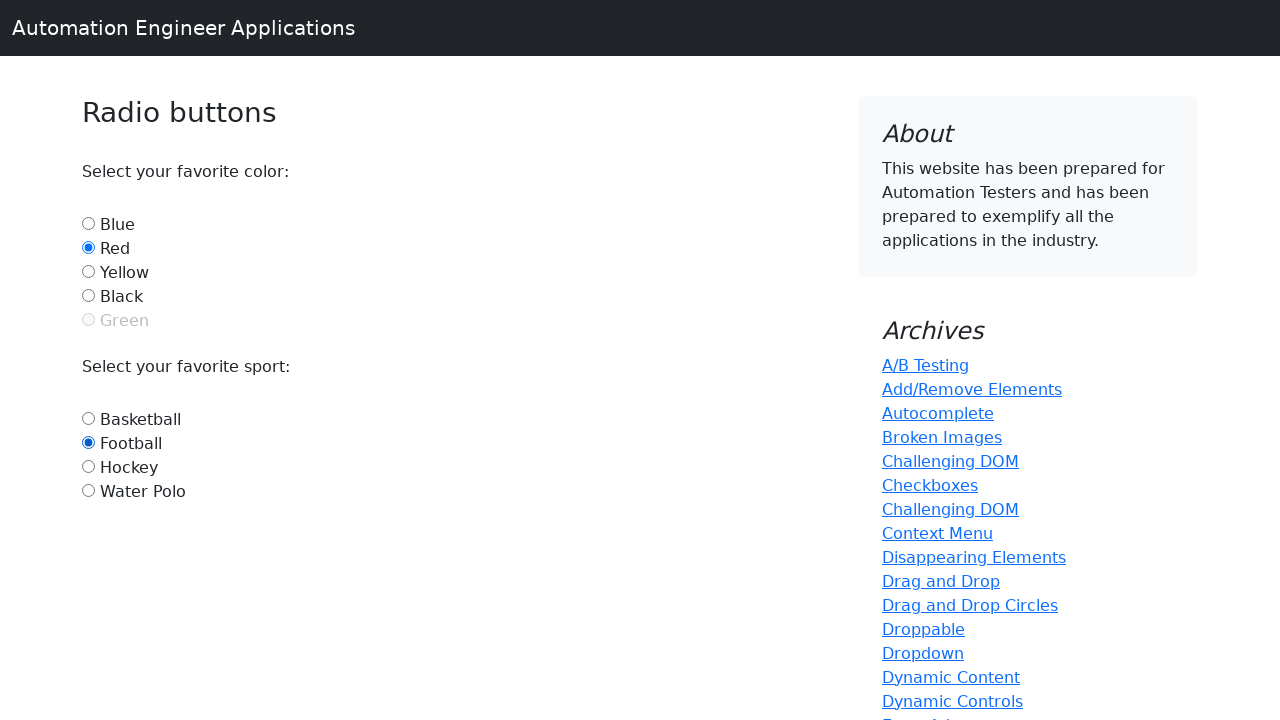